Tests the search auto-suggestion feature on W3Schools by typing a search query and capturing the suggested results

Starting URL: https://www.w3schools.com/

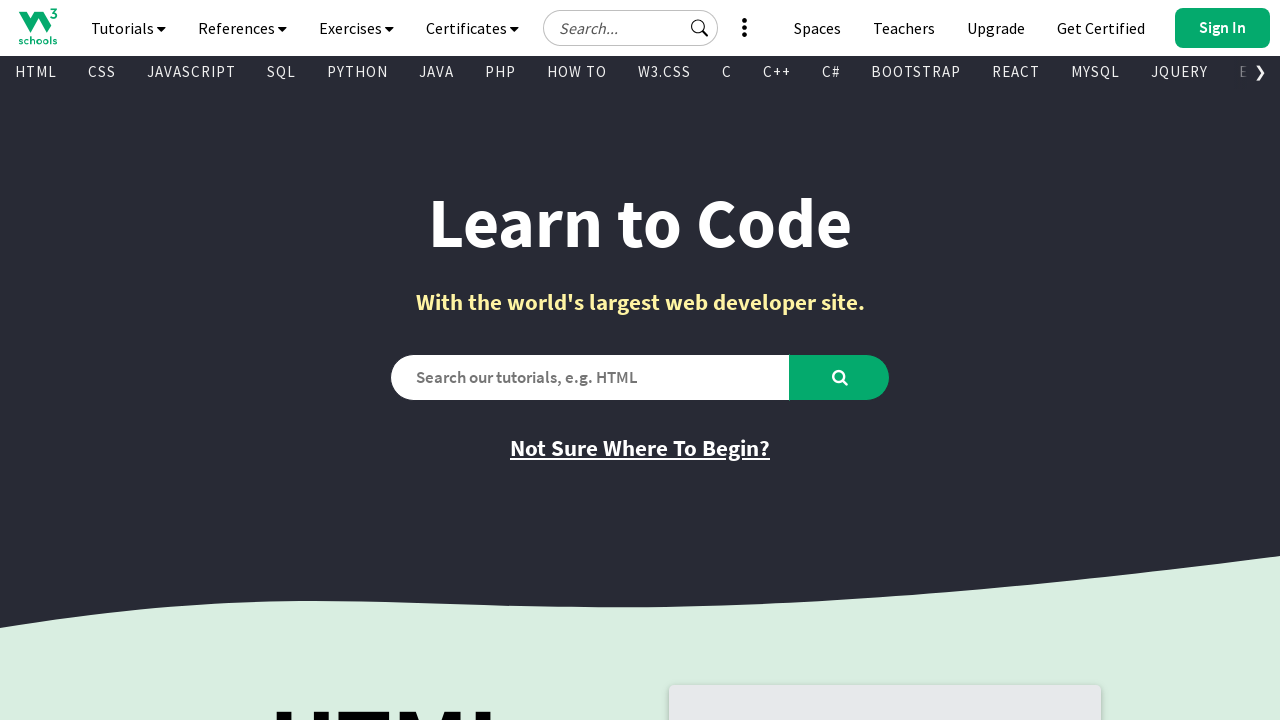

Filled search bar with 'java' on input#search2
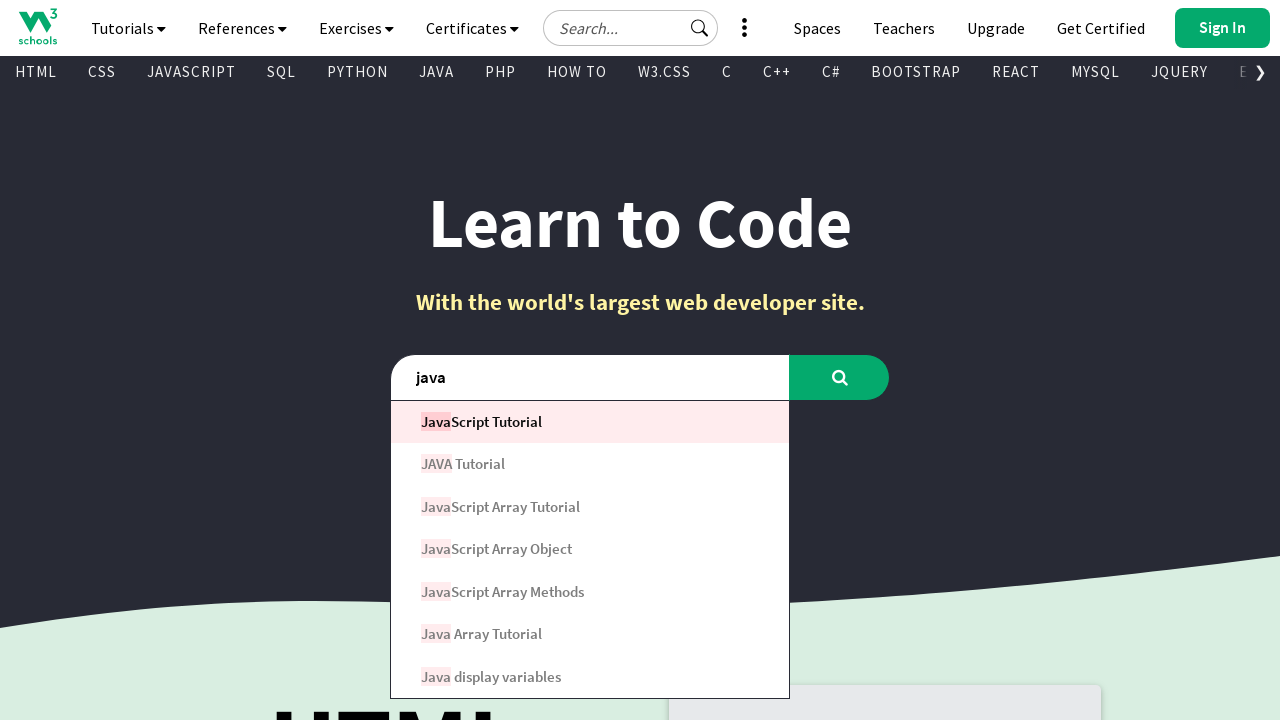

Search suggestions appeared
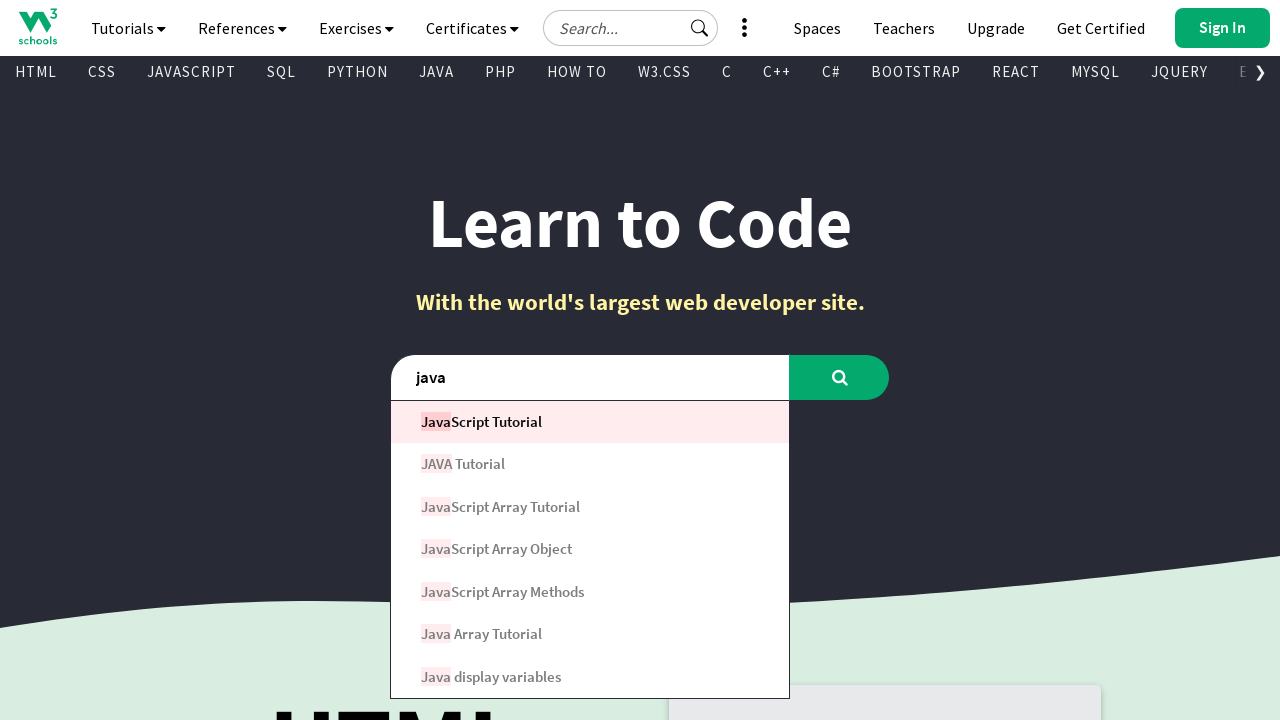

Located search suggestion elements
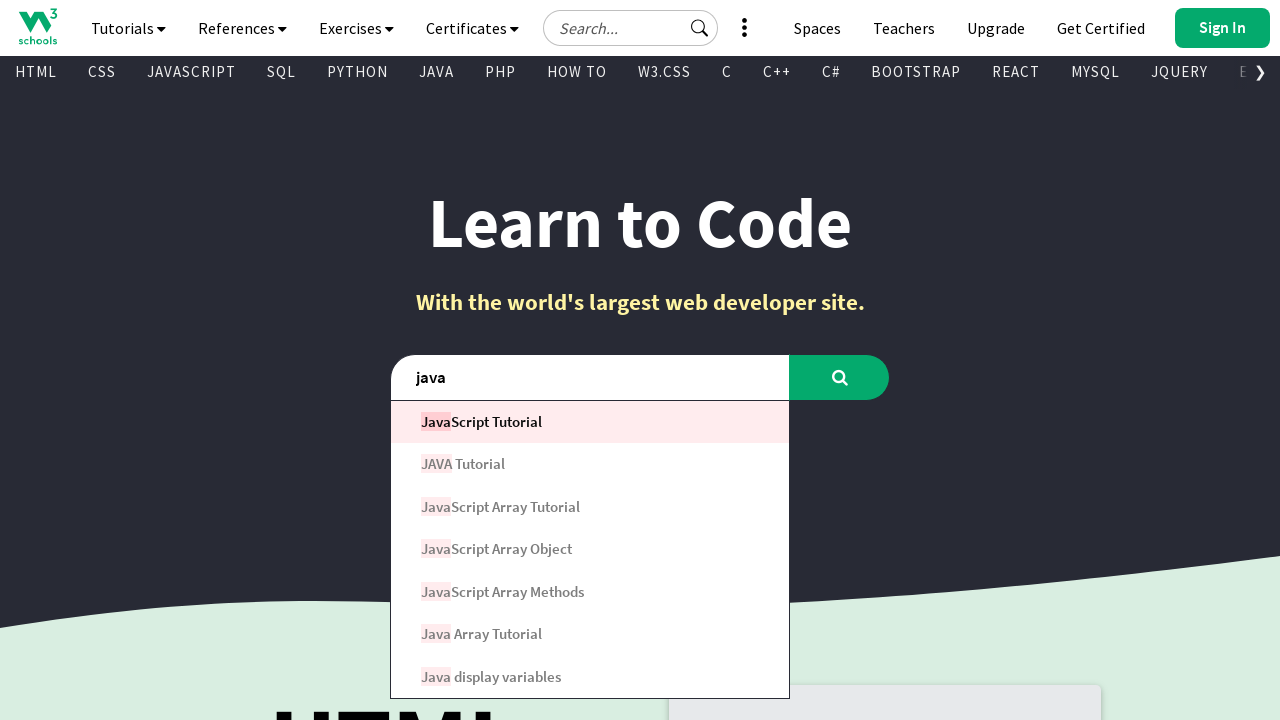

First search suggestion is visible
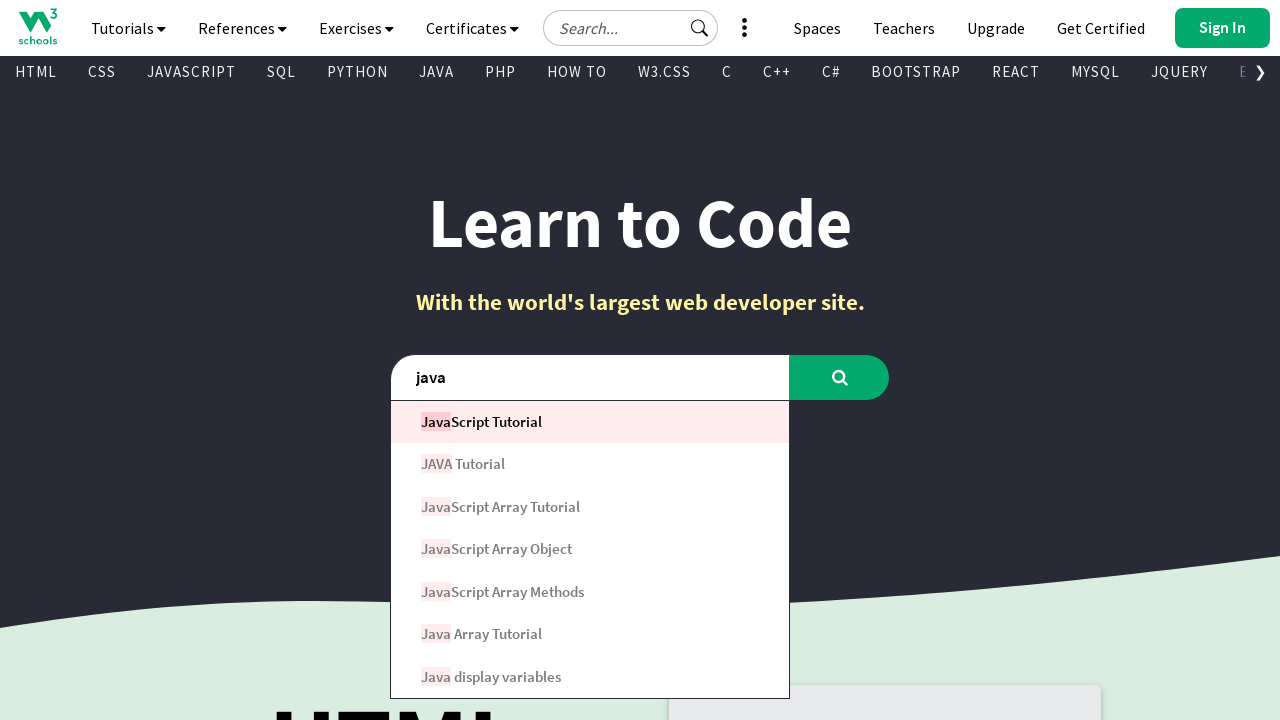

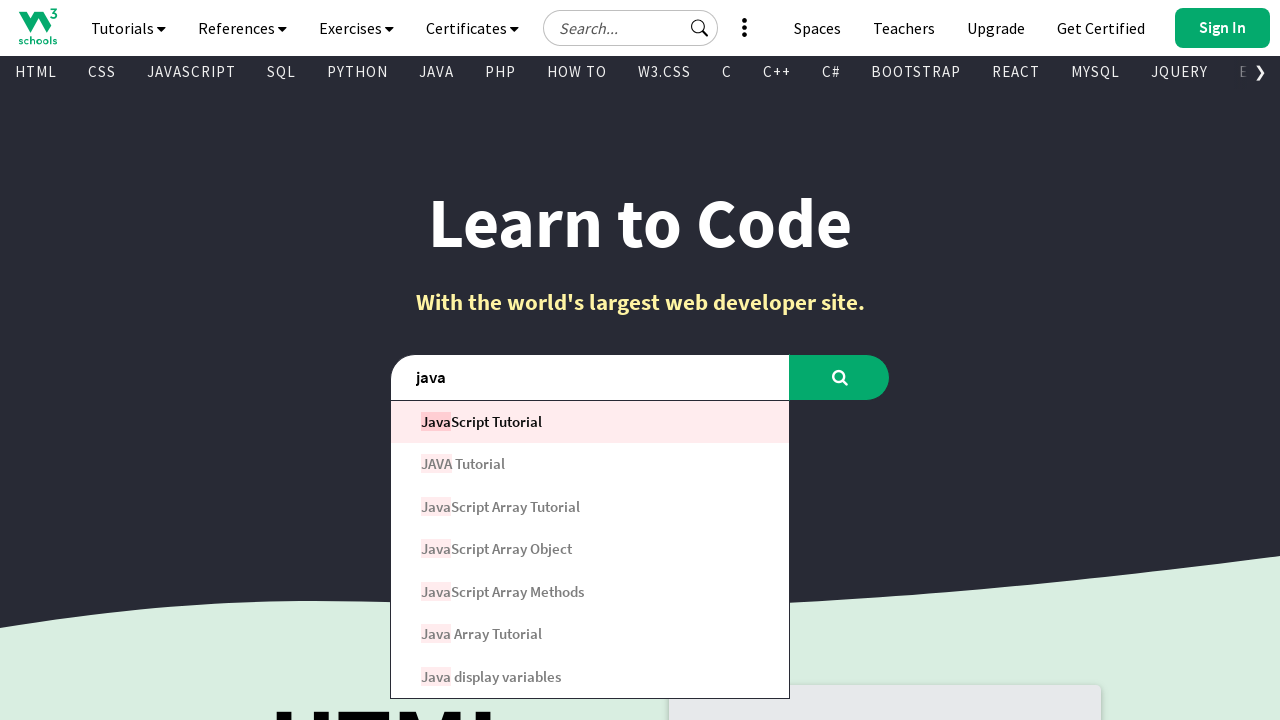